Tests radio button functionality on an HTML forms tutorial page by locating a group of radio buttons and verifying they are present and clickable.

Starting URL: http://echoecho.com/htmlforms10.htm

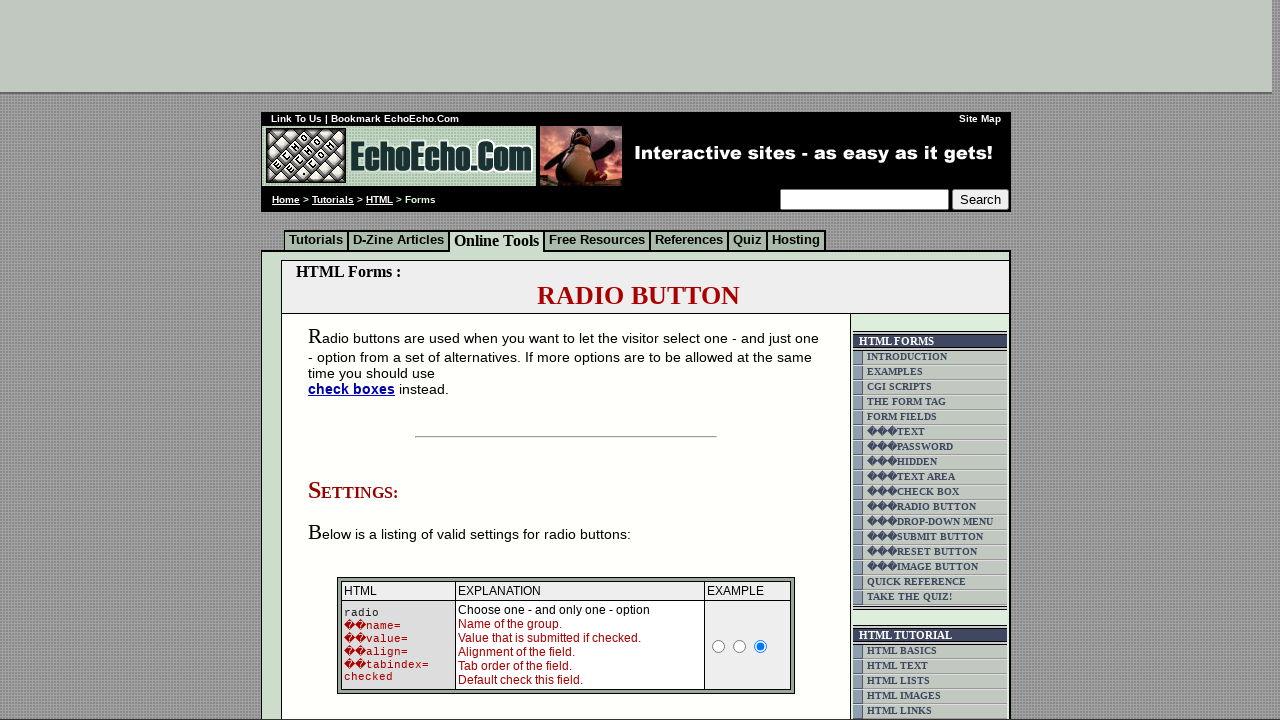

Waited for radio button group 'group1' to load
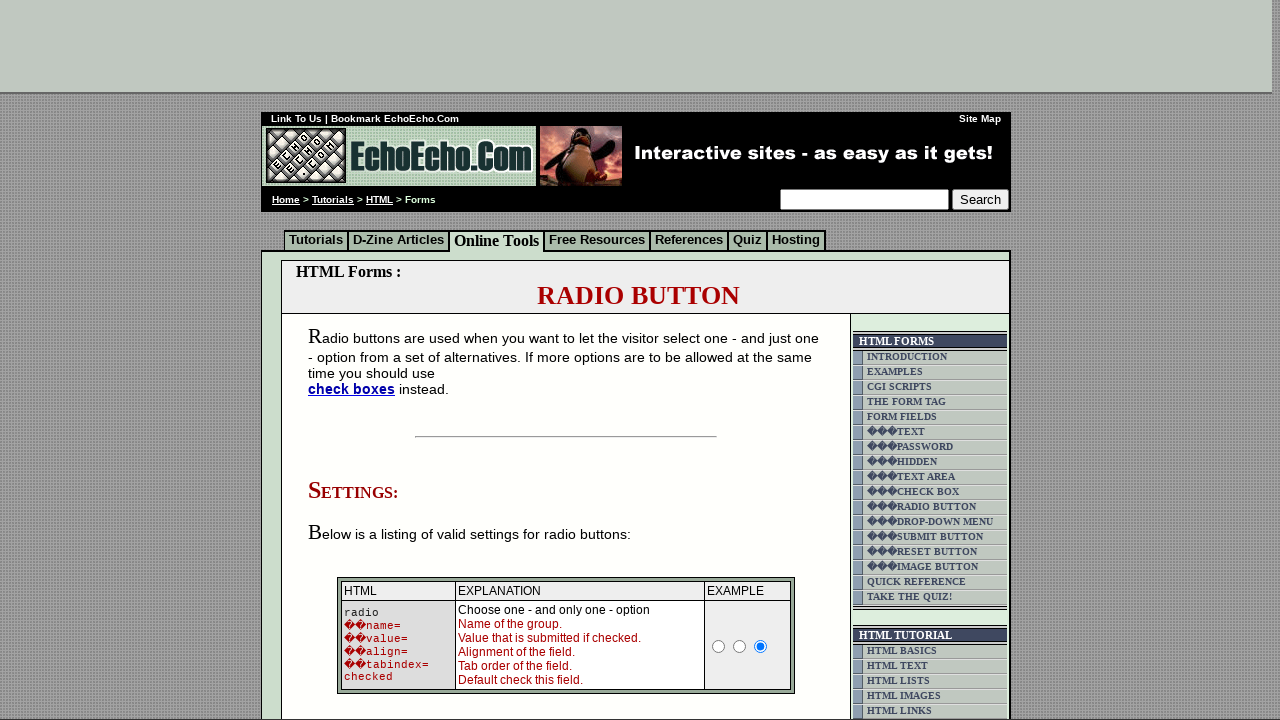

Located all radio buttons in group 'group1'
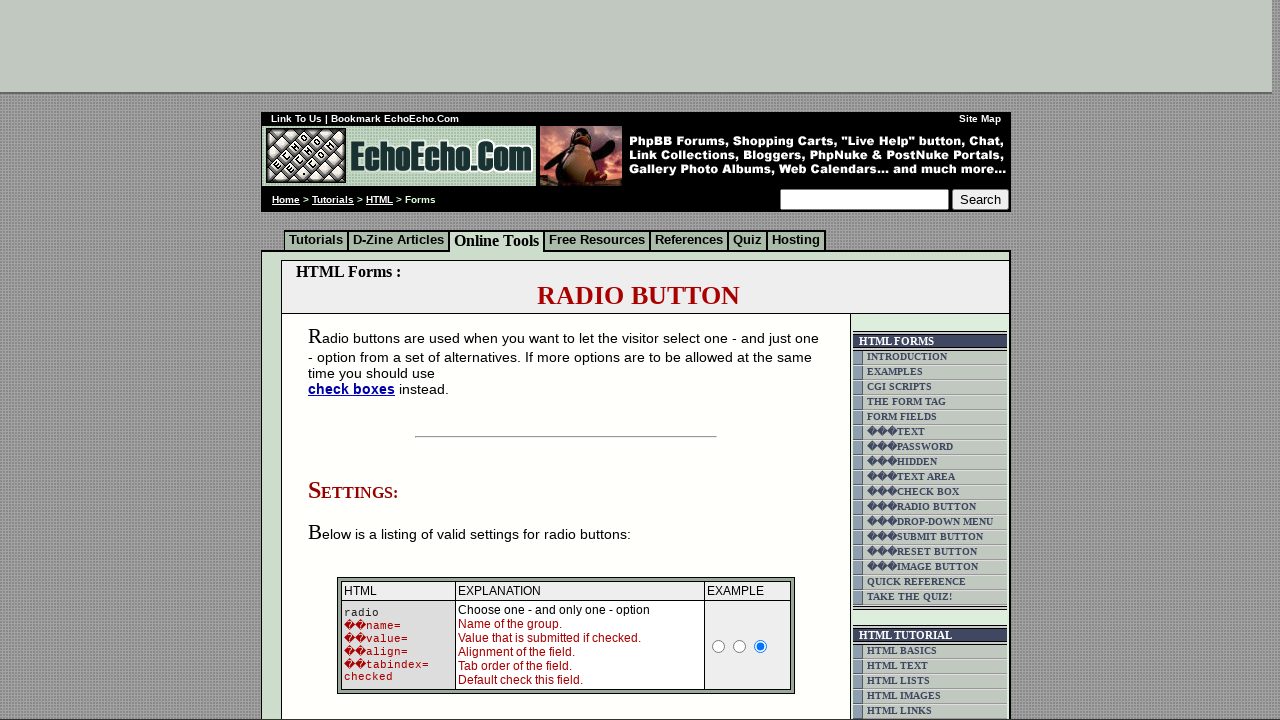

First radio button is present and ready
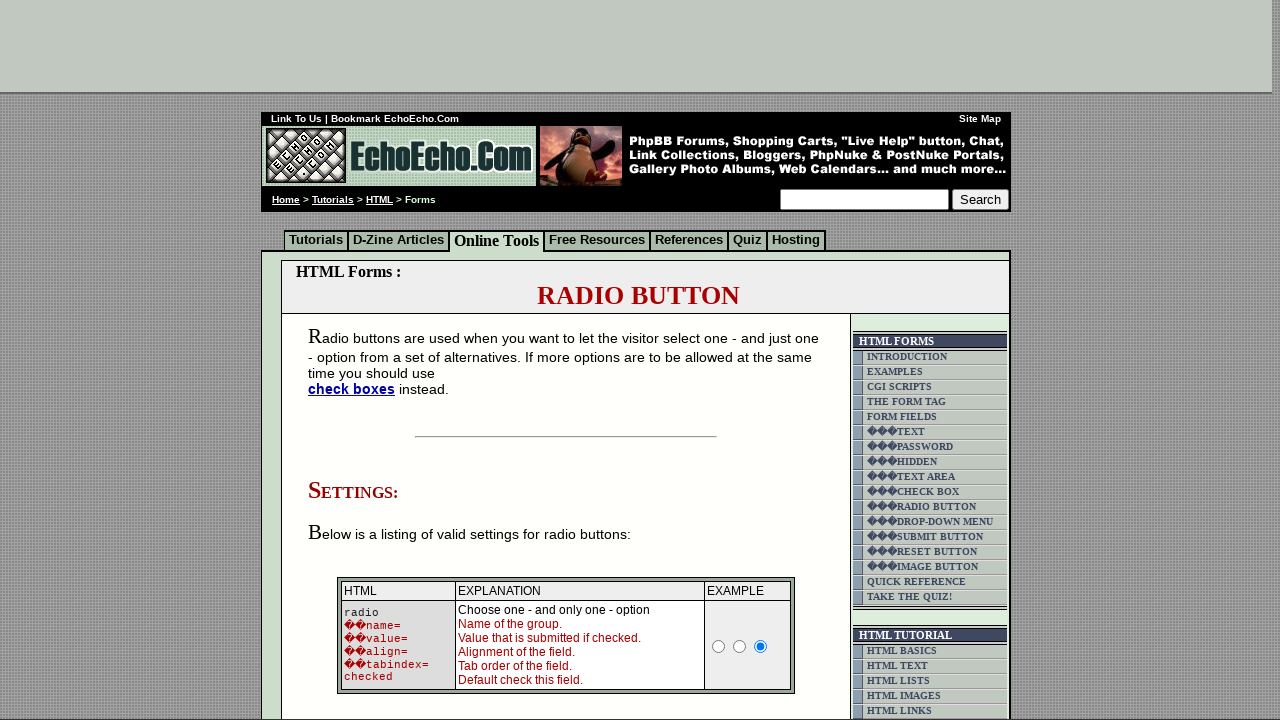

Clicked the first radio button at (356, 360) on input[name='group1'] >> nth=0
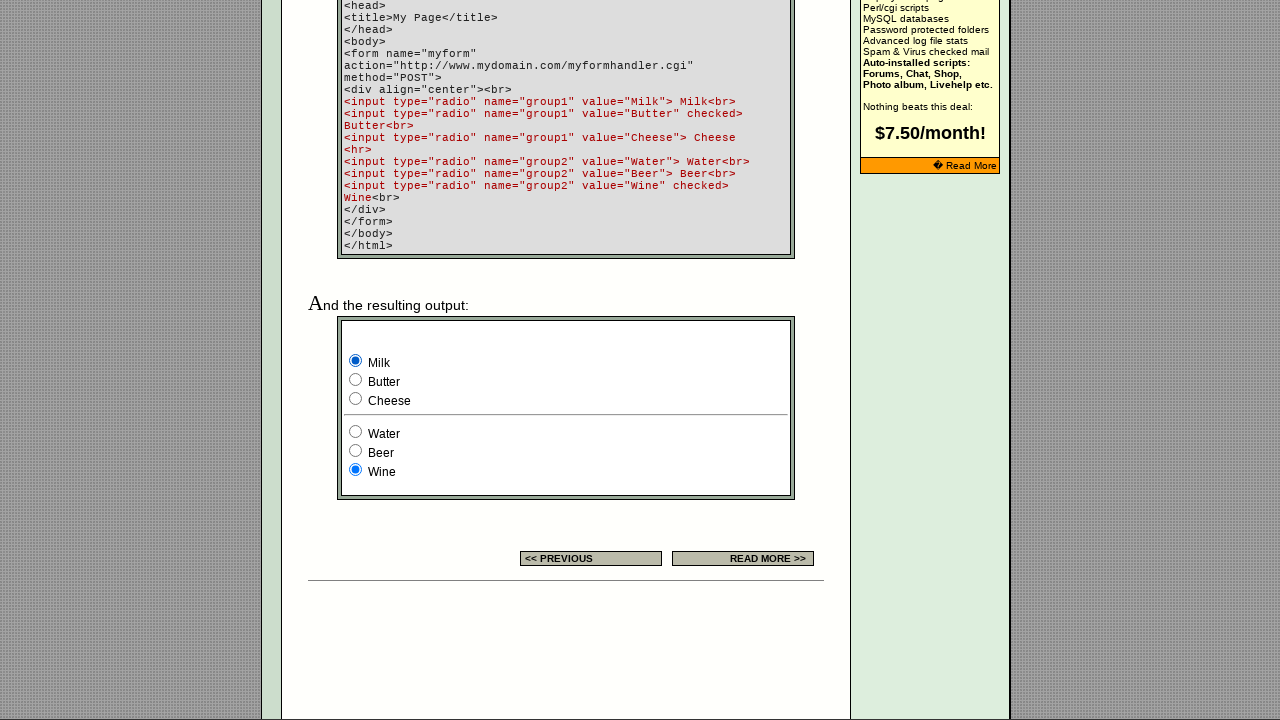

Clicked the second radio button to verify switching works at (356, 380) on input[name='group1'] >> nth=1
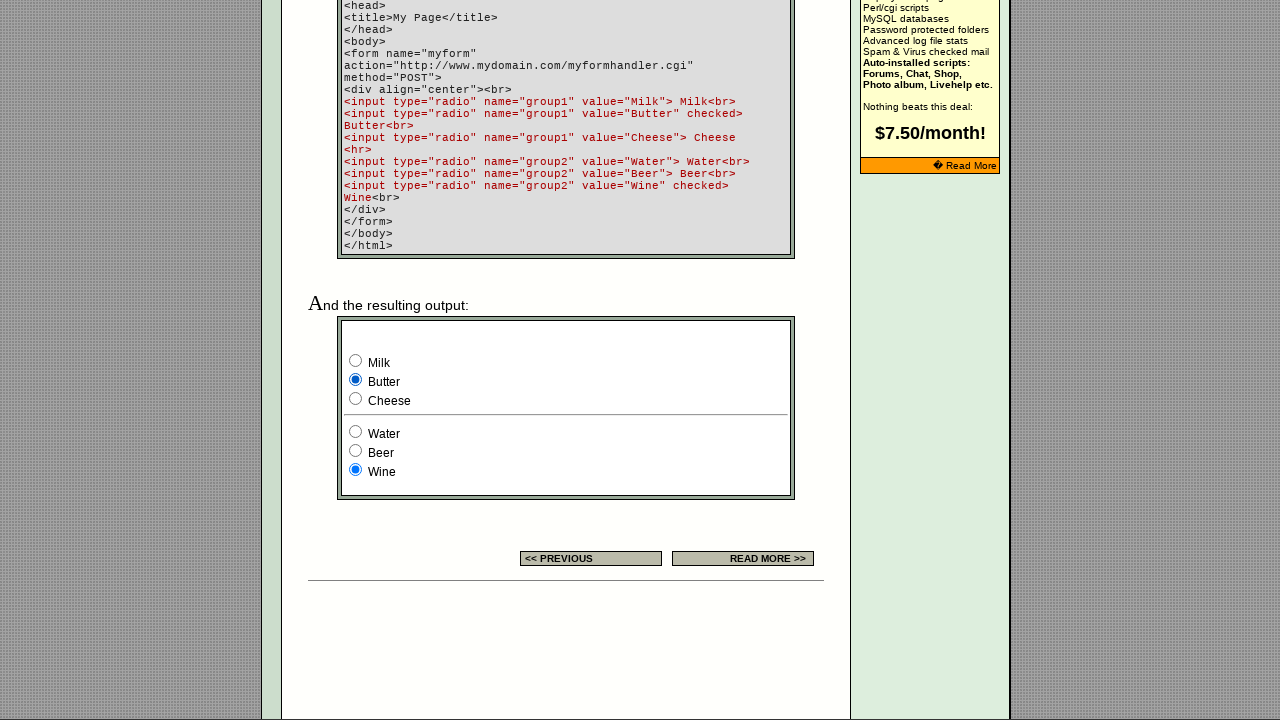

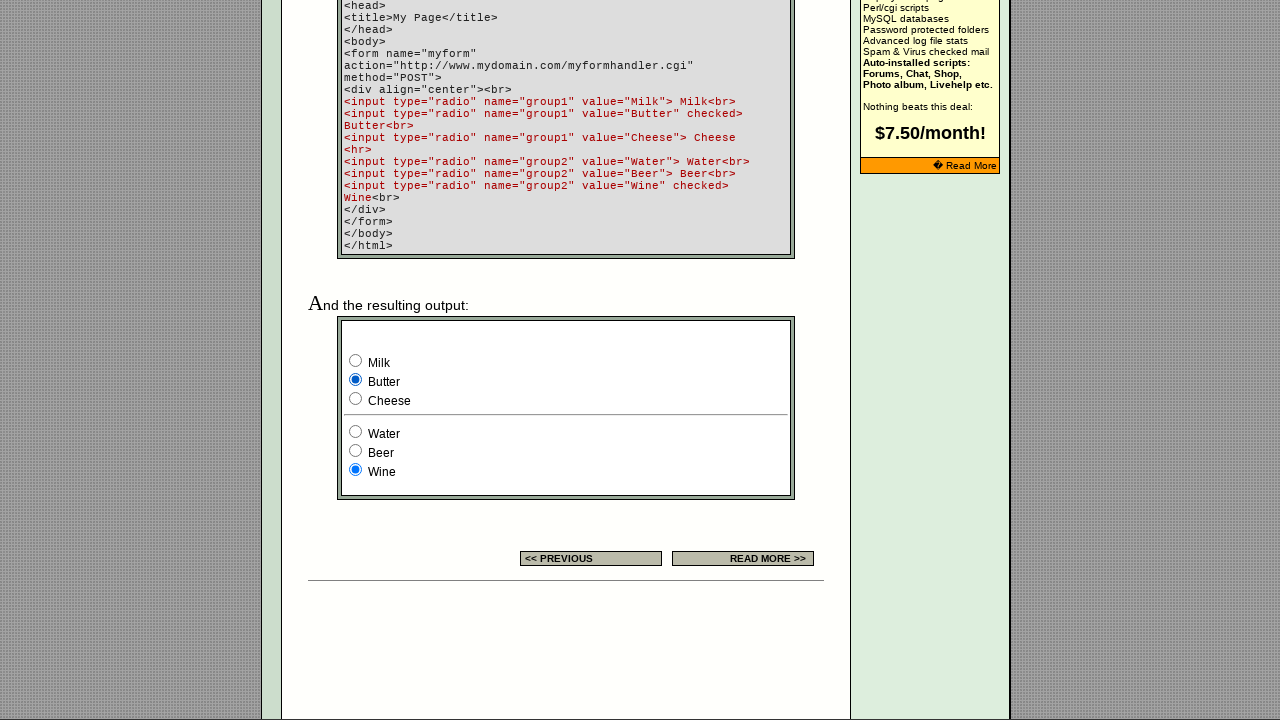